Tests the Challenging DOM page by clicking the three colored buttons (blue, red, green) and then clicking the edit and delete links for each row in the table.

Starting URL: https://the-internet.herokuapp.com/challenging_dom

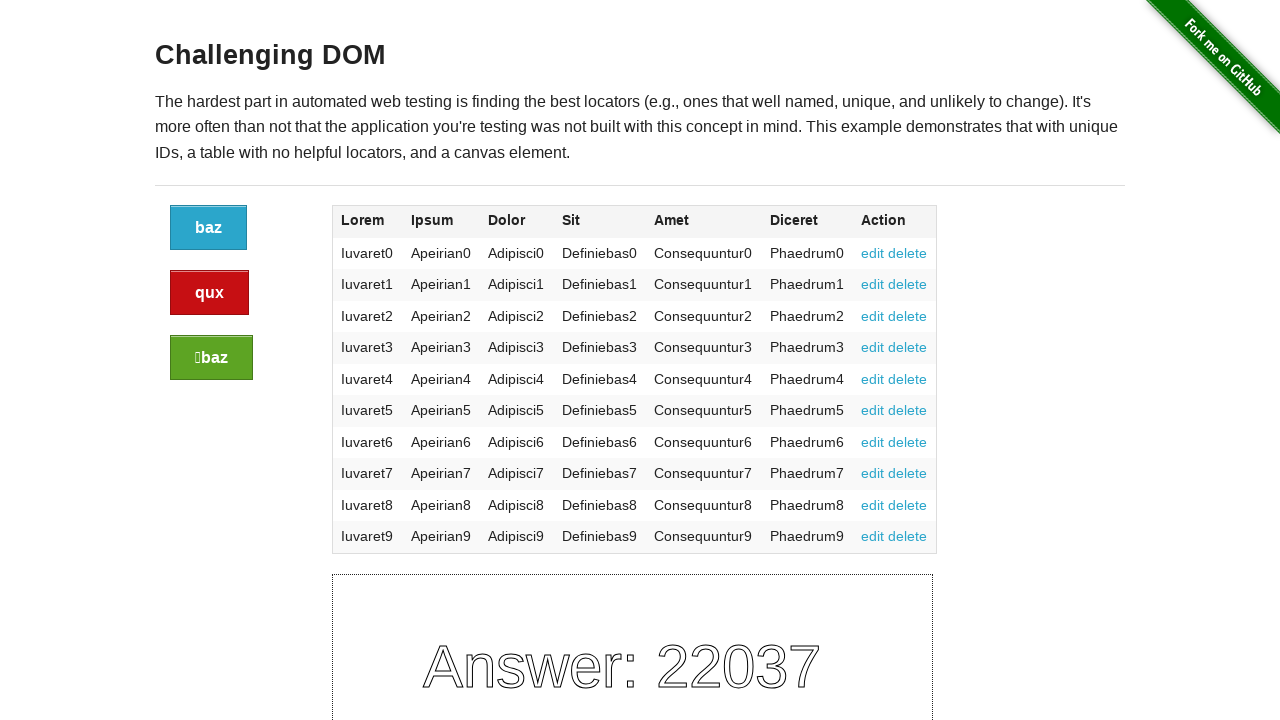

Clicked blue button at (208, 228) on xpath=/html/body/div[2]/div/div/div/div/div[1]/a[1]
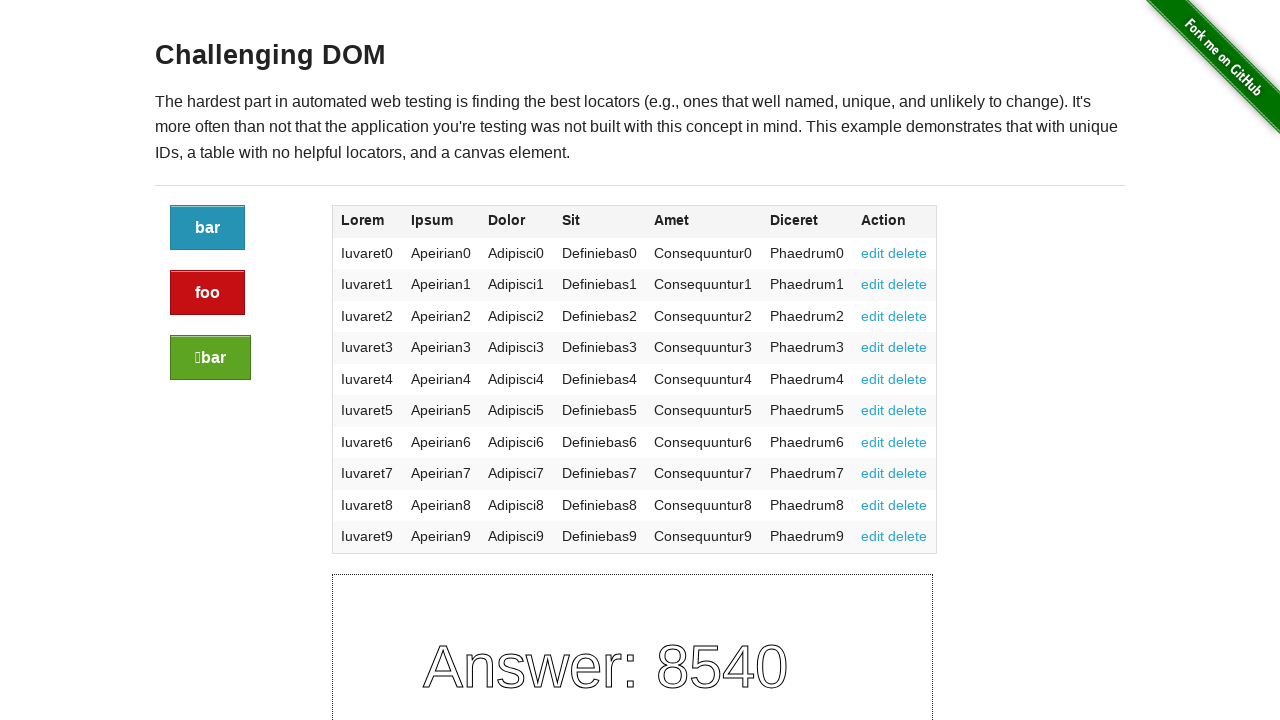

Clicked red button at (208, 293) on xpath=/html/body/div[2]/div/div/div/div/div[1]/a[2]
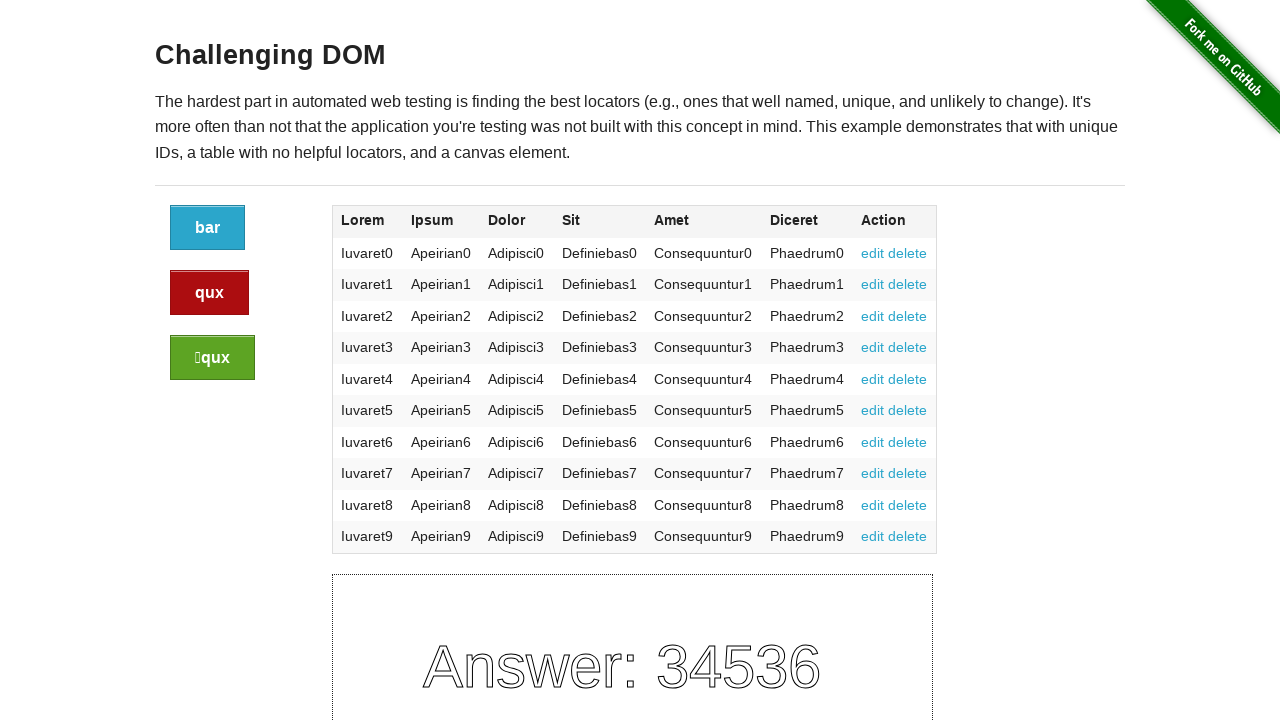

Clicked green button at (212, 358) on xpath=/html/body/div[2]/div/div/div/div/div[1]/a[3]
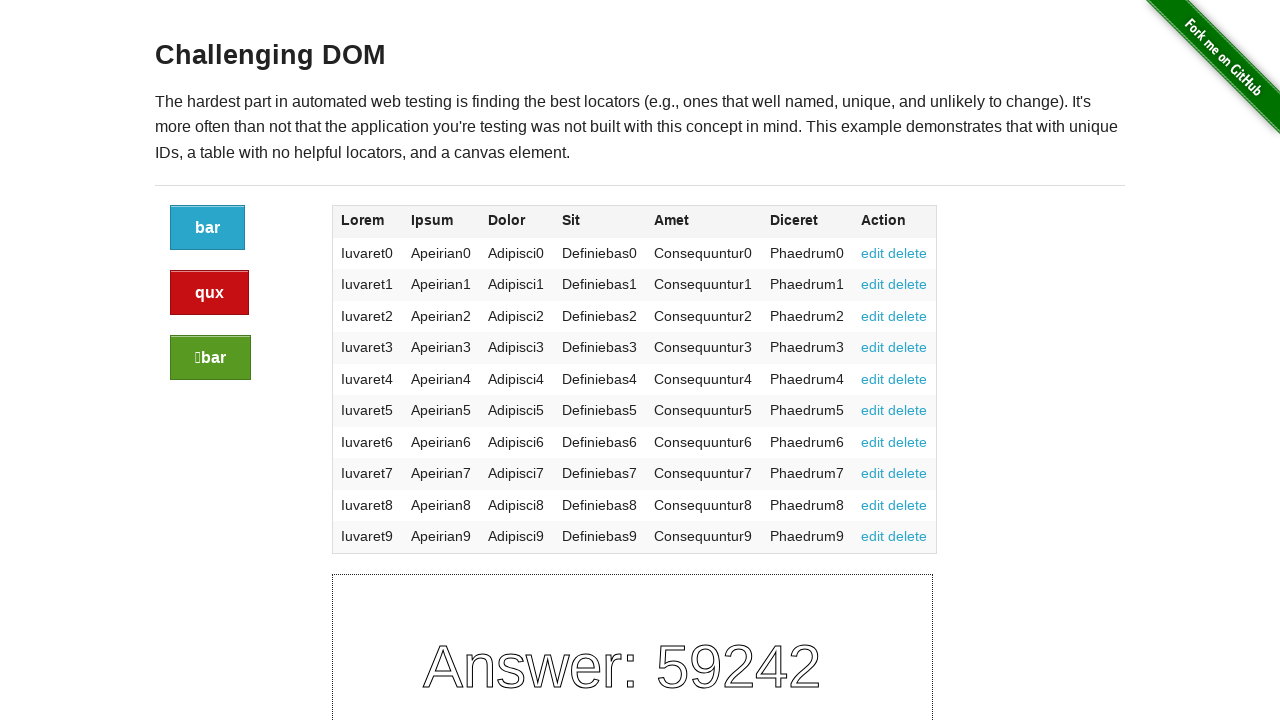

Clicked edit link for row 1 at (873, 253) on xpath=//*[@id="content"]/div/div/div/div[2]/table/tbody/tr[1]/td[7]/a[1]
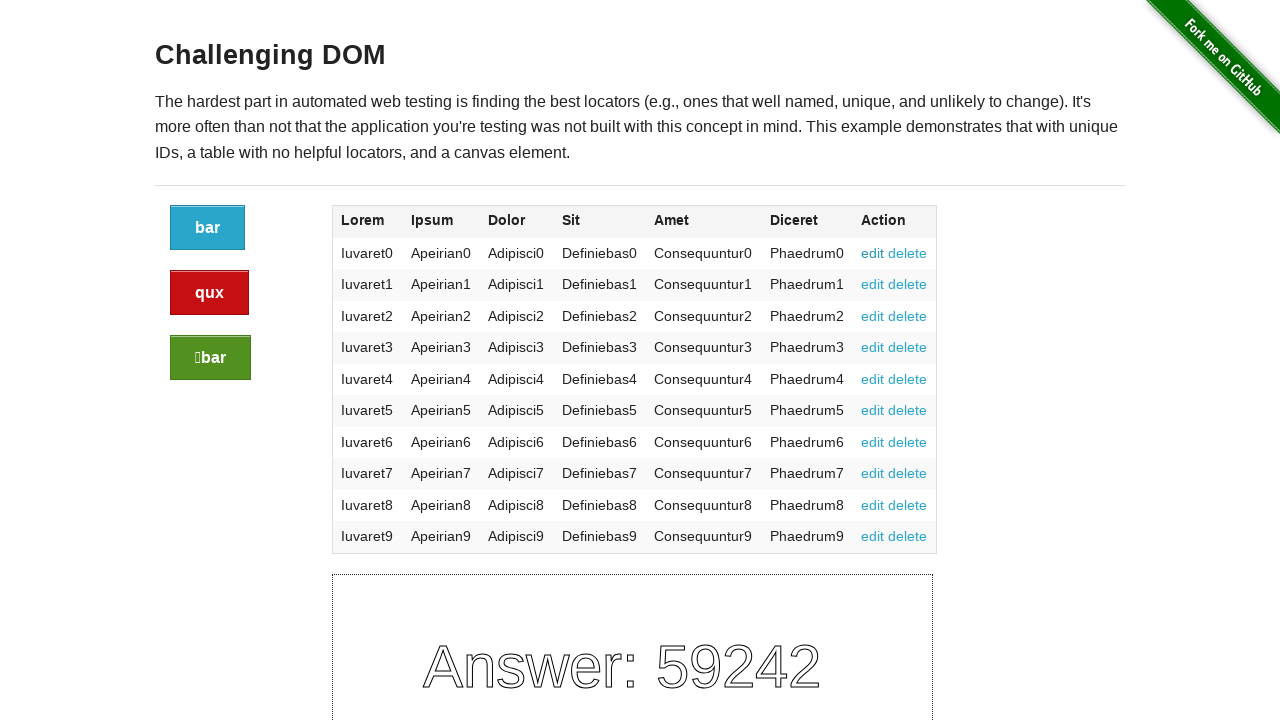

Clicked delete link for row 1 at (908, 253) on xpath=//*[@id="content"]/div/div/div/div[2]/table/tbody/tr[1]/td[7]/a[2]
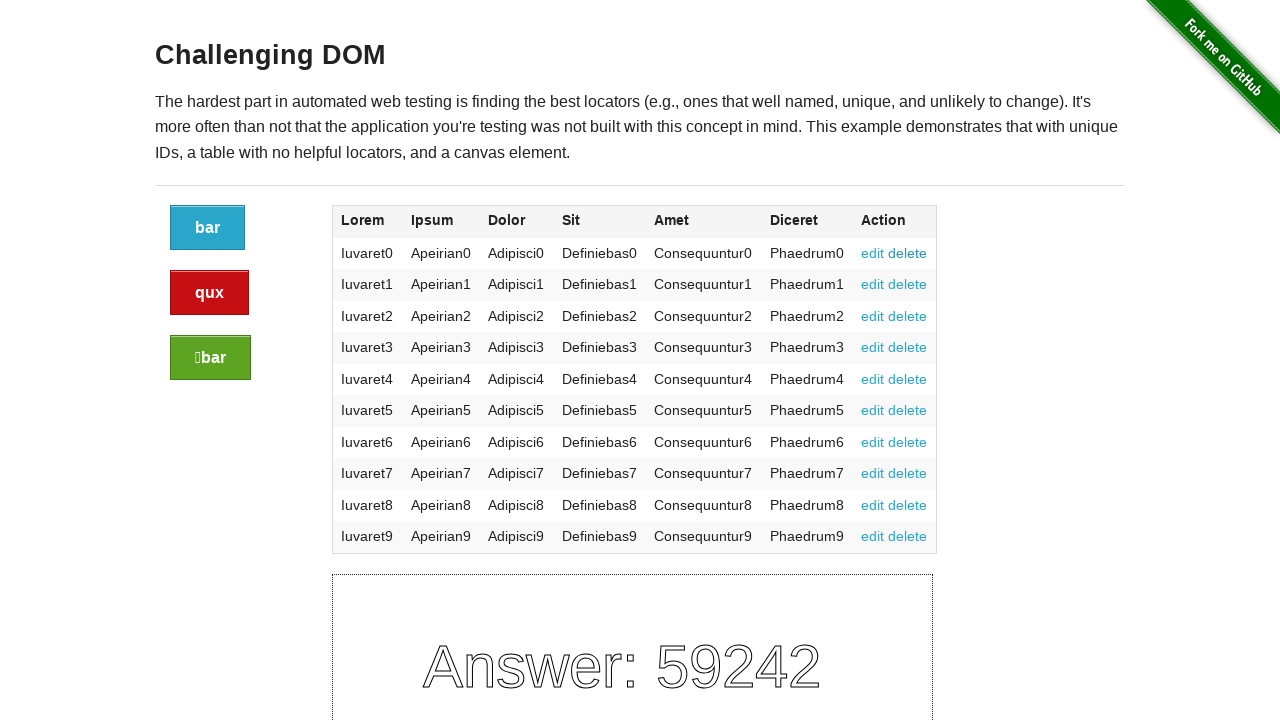

Clicked edit link for row 2 at (873, 284) on xpath=//*[@id="content"]/div/div/div/div[2]/table/tbody/tr[2]/td[7]/a[1]
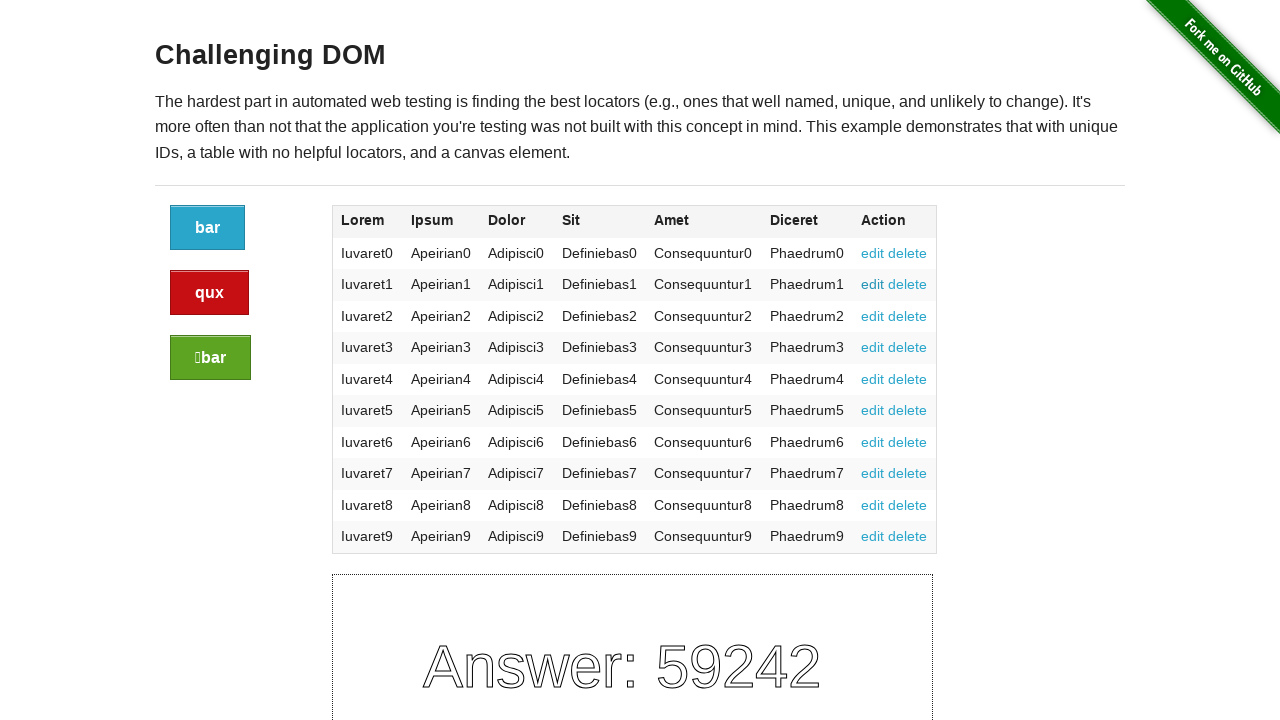

Clicked delete link for row 2 at (908, 284) on xpath=//*[@id="content"]/div/div/div/div[2]/table/tbody/tr[2]/td[7]/a[2]
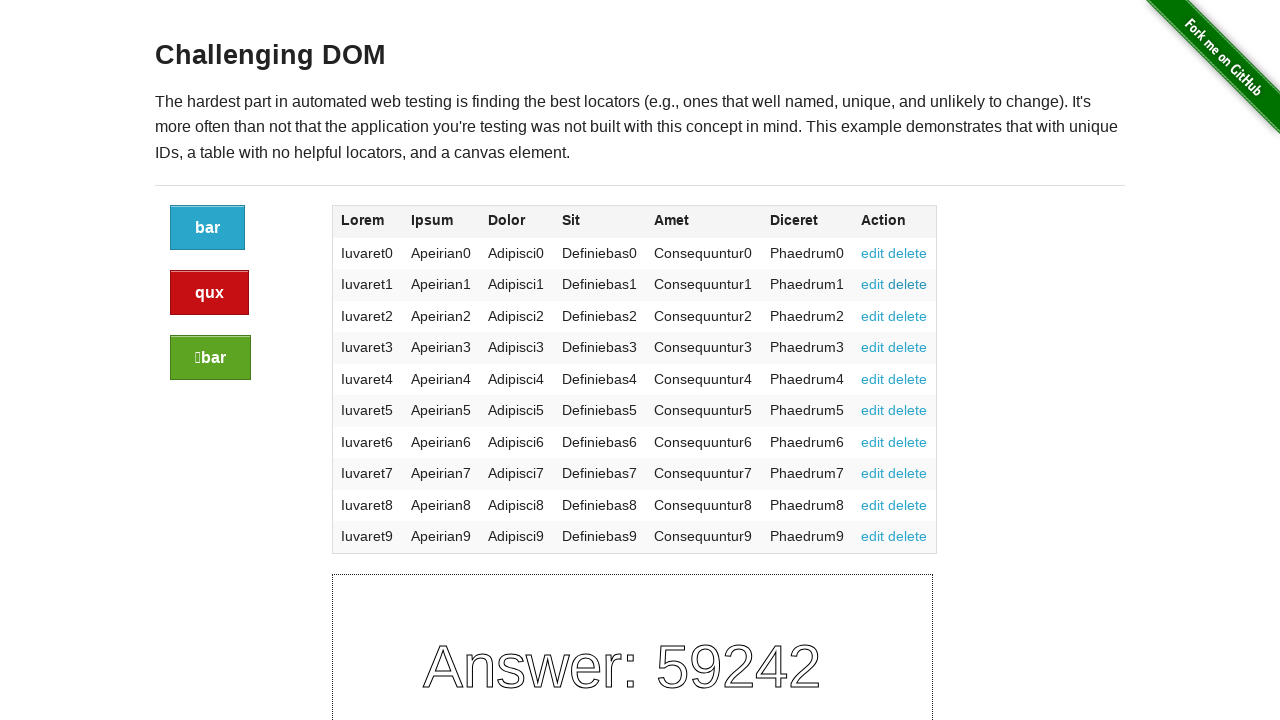

Clicked edit link for row 3 at (873, 316) on xpath=//*[@id="content"]/div/div/div/div[2]/table/tbody/tr[3]/td[7]/a[1]
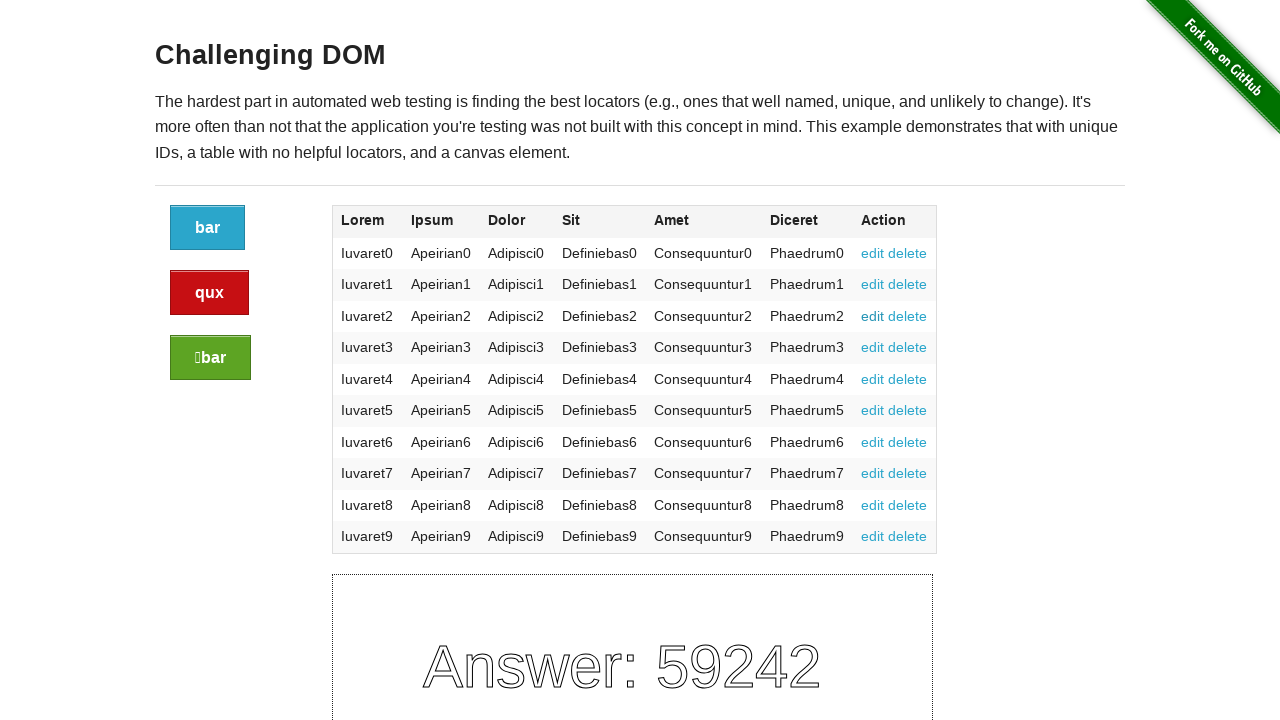

Clicked delete link for row 3 at (908, 316) on xpath=//*[@id="content"]/div/div/div/div[2]/table/tbody/tr[3]/td[7]/a[2]
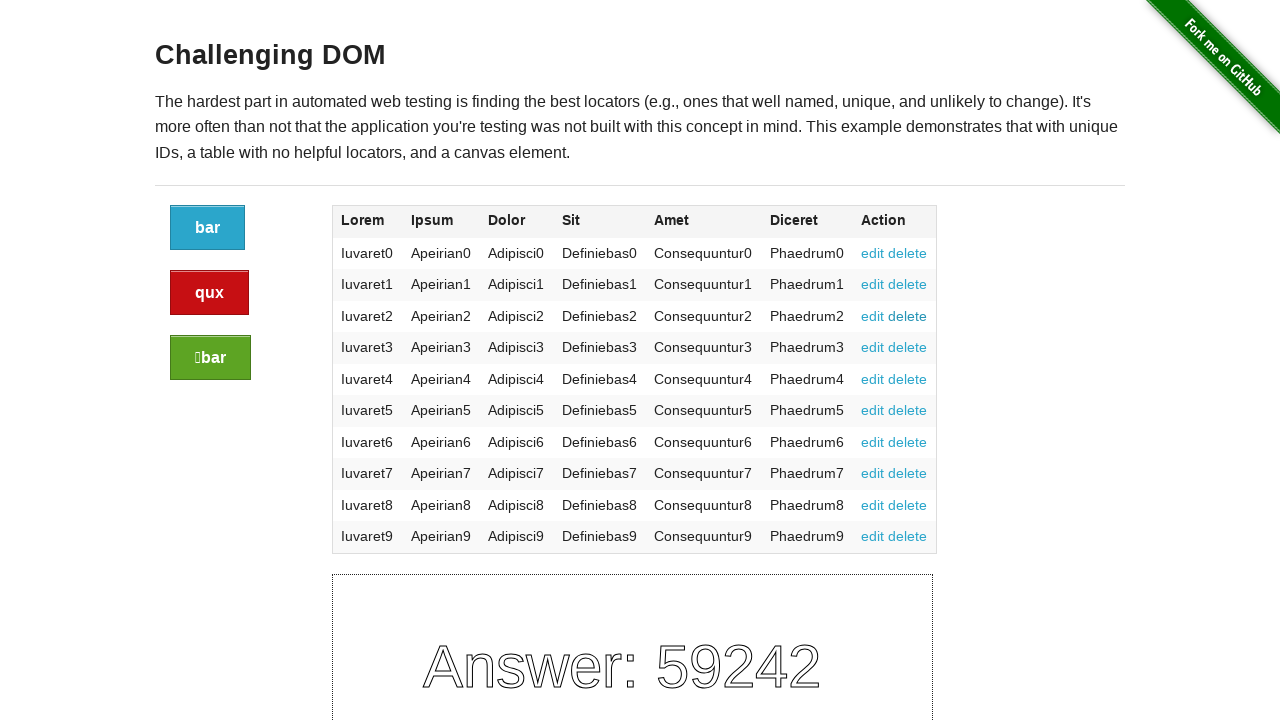

Clicked edit link for row 4 at (873, 347) on xpath=//*[@id="content"]/div/div/div/div[2]/table/tbody/tr[4]/td[7]/a[1]
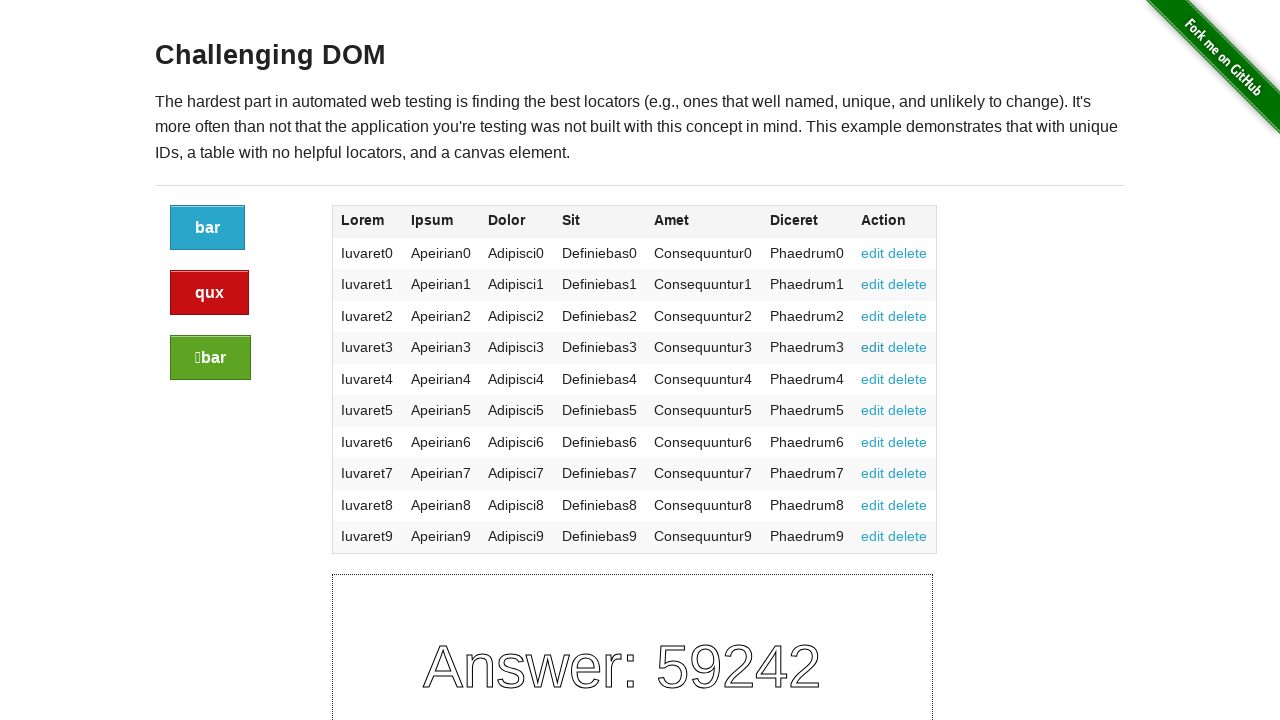

Clicked delete link for row 4 at (908, 347) on xpath=//*[@id="content"]/div/div/div/div[2]/table/tbody/tr[4]/td[7]/a[2]
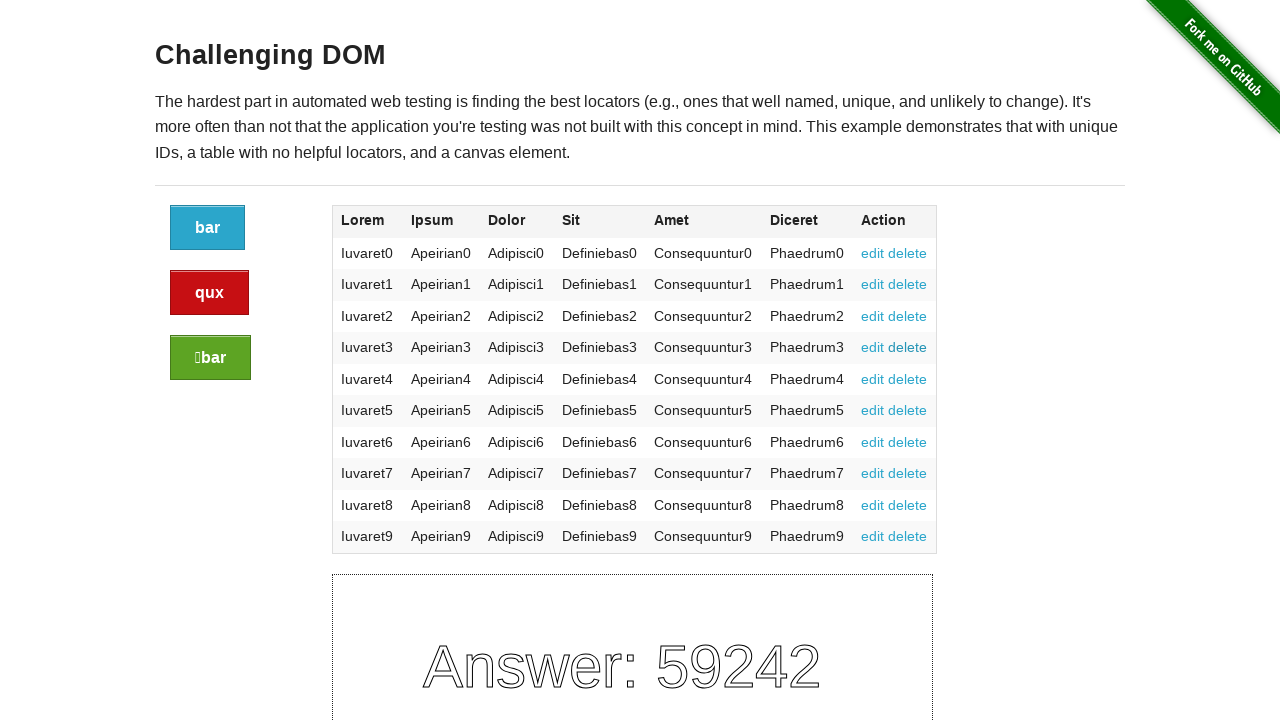

Clicked edit link for row 5 at (873, 379) on xpath=//*[@id="content"]/div/div/div/div[2]/table/tbody/tr[5]/td[7]/a[1]
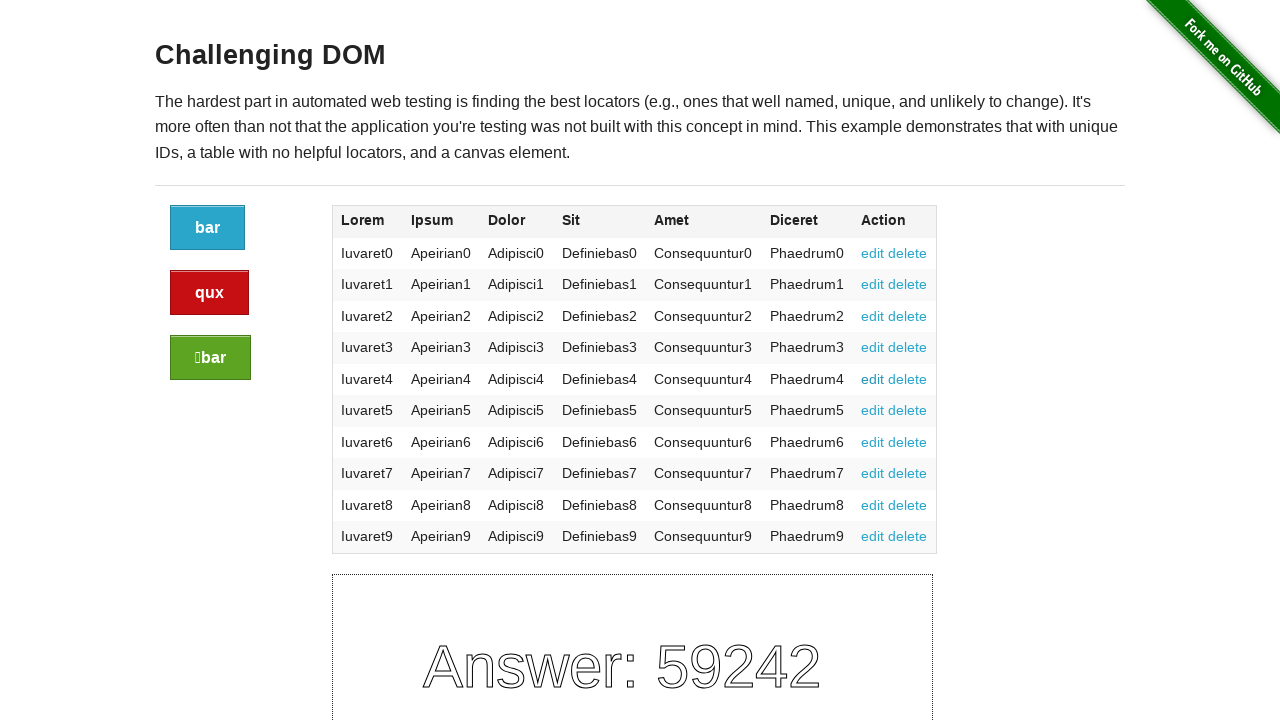

Clicked delete link for row 5 at (908, 379) on xpath=//*[@id="content"]/div/div/div/div[2]/table/tbody/tr[5]/td[7]/a[2]
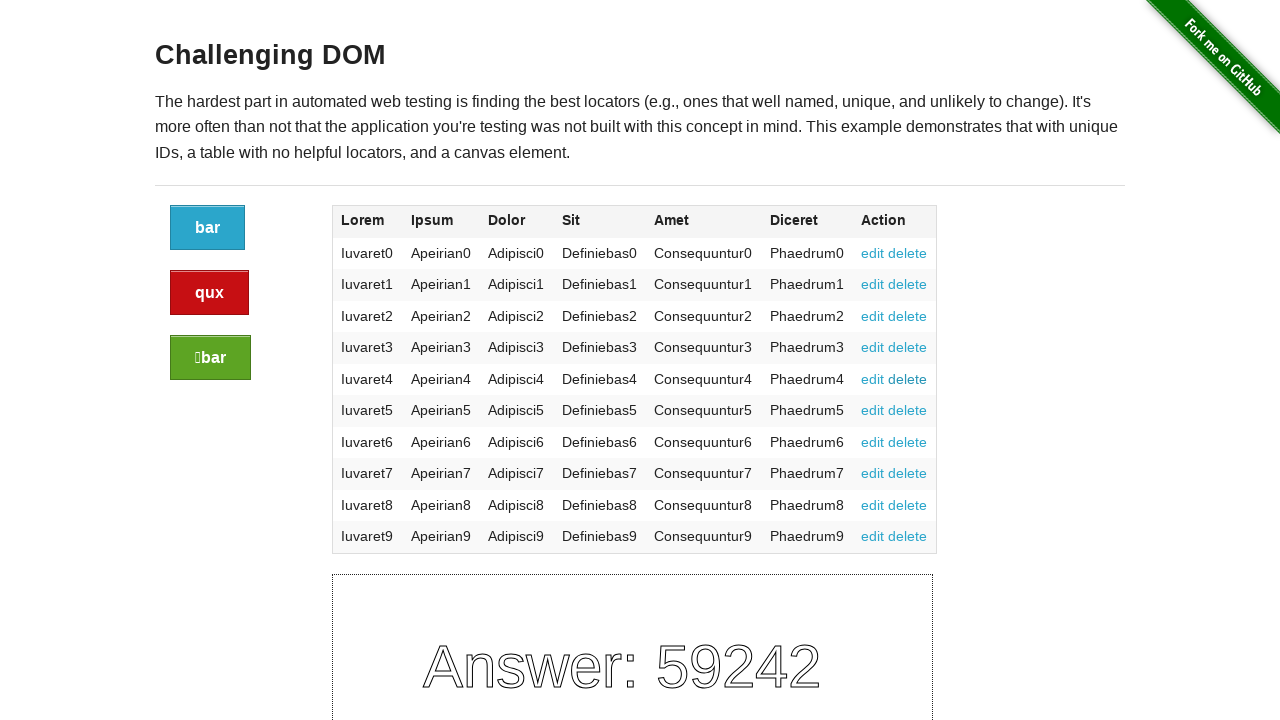

Clicked edit link for row 6 at (873, 410) on xpath=//*[@id="content"]/div/div/div/div[2]/table/tbody/tr[6]/td[7]/a[1]
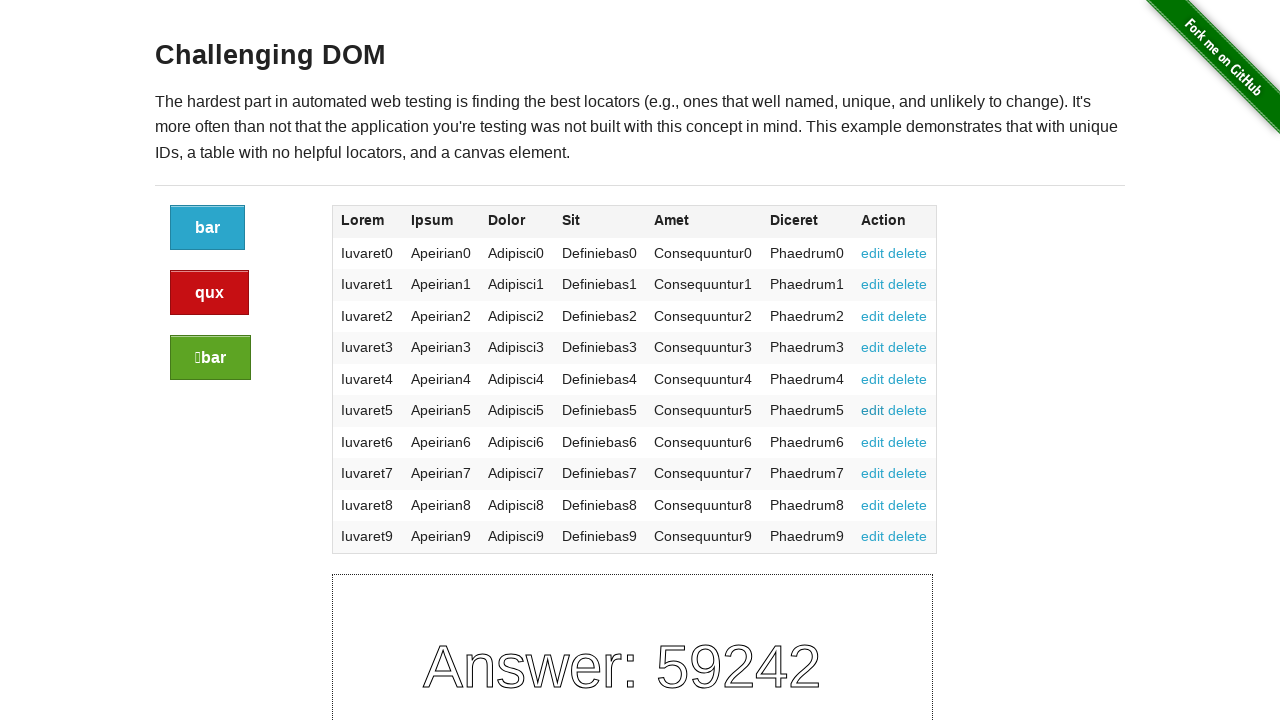

Clicked delete link for row 6 at (908, 410) on xpath=//*[@id="content"]/div/div/div/div[2]/table/tbody/tr[6]/td[7]/a[2]
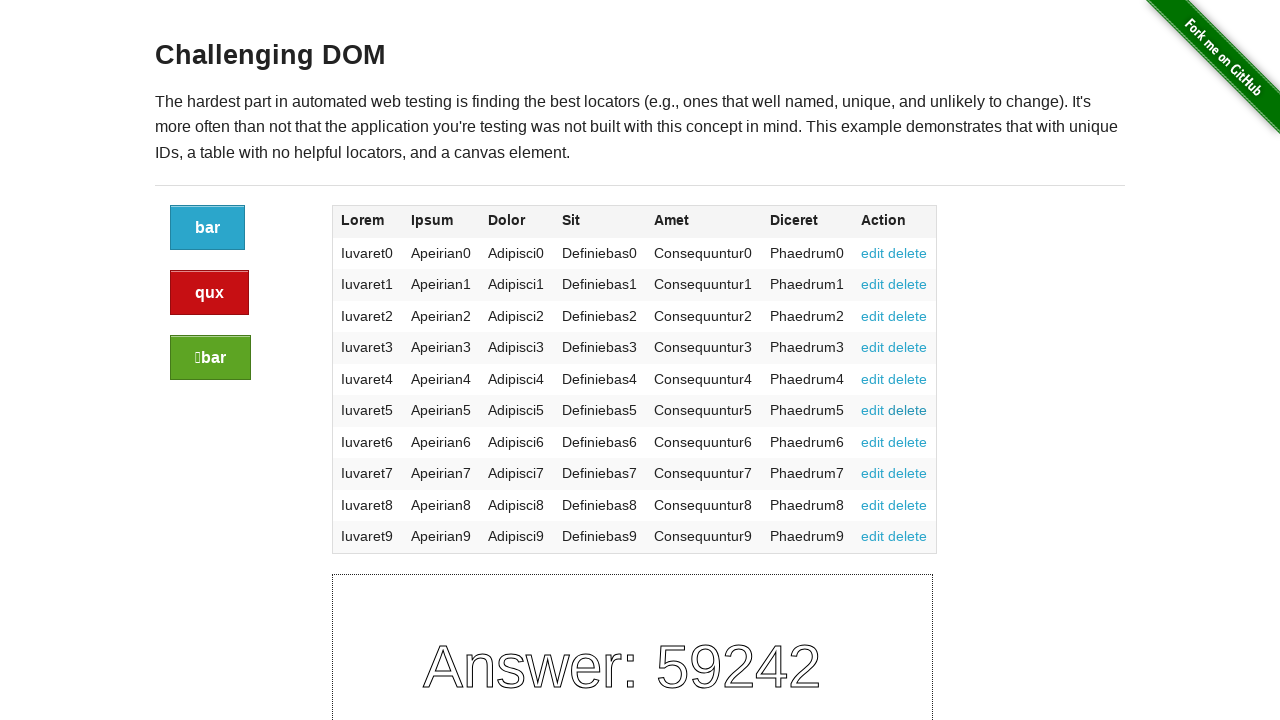

Clicked edit link for row 7 at (873, 442) on xpath=//*[@id="content"]/div/div/div/div[2]/table/tbody/tr[7]/td[7]/a[1]
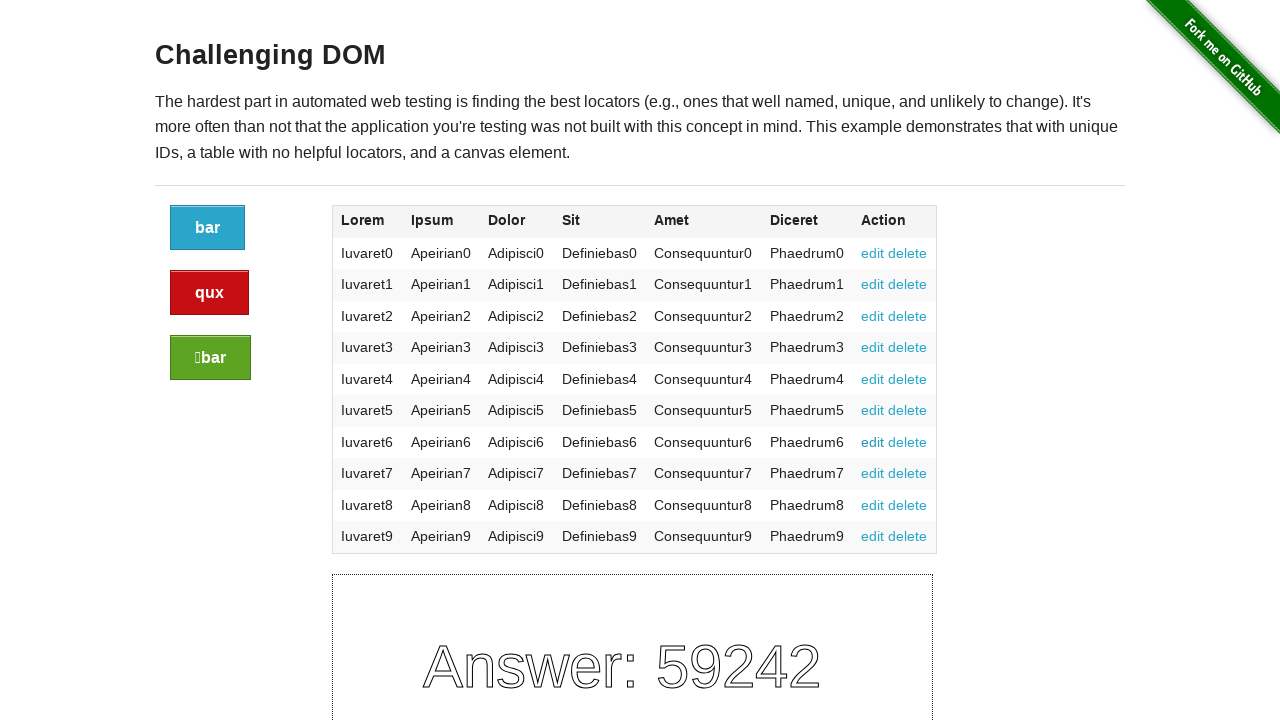

Clicked delete link for row 7 at (908, 442) on xpath=//*[@id="content"]/div/div/div/div[2]/table/tbody/tr[7]/td[7]/a[2]
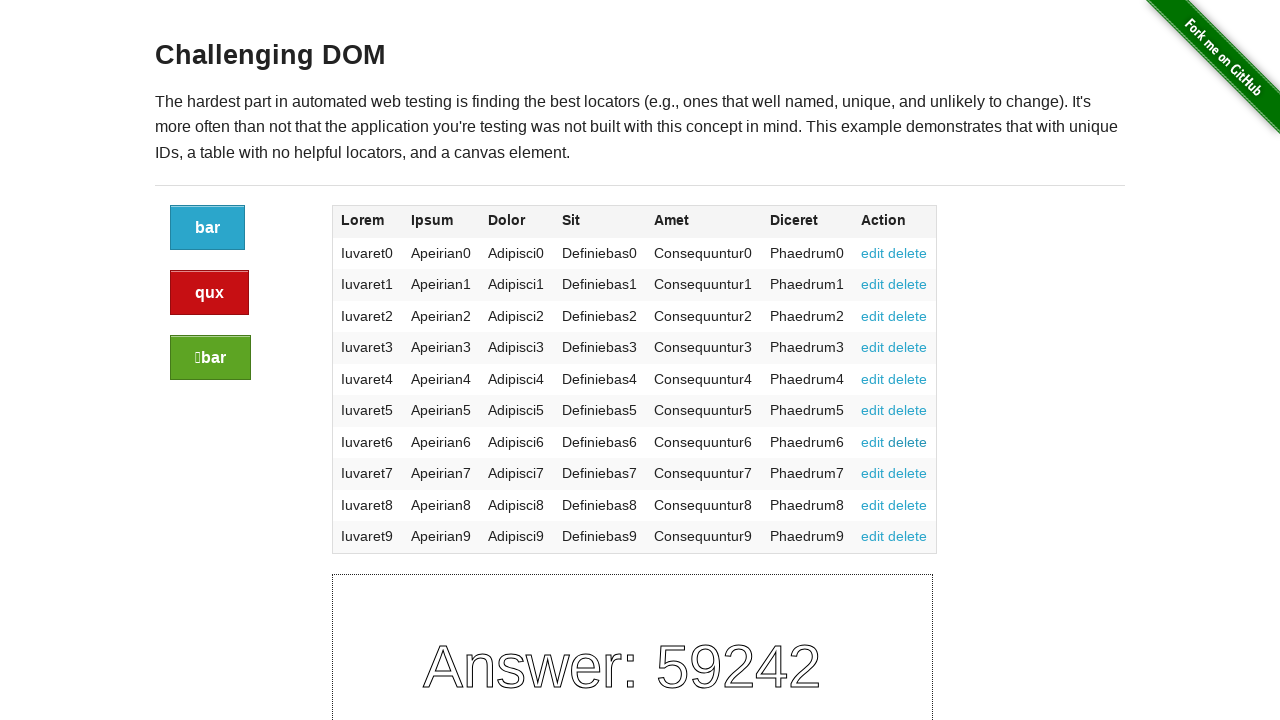

Clicked edit link for row 8 at (873, 473) on xpath=//*[@id="content"]/div/div/div/div[2]/table/tbody/tr[8]/td[7]/a[1]
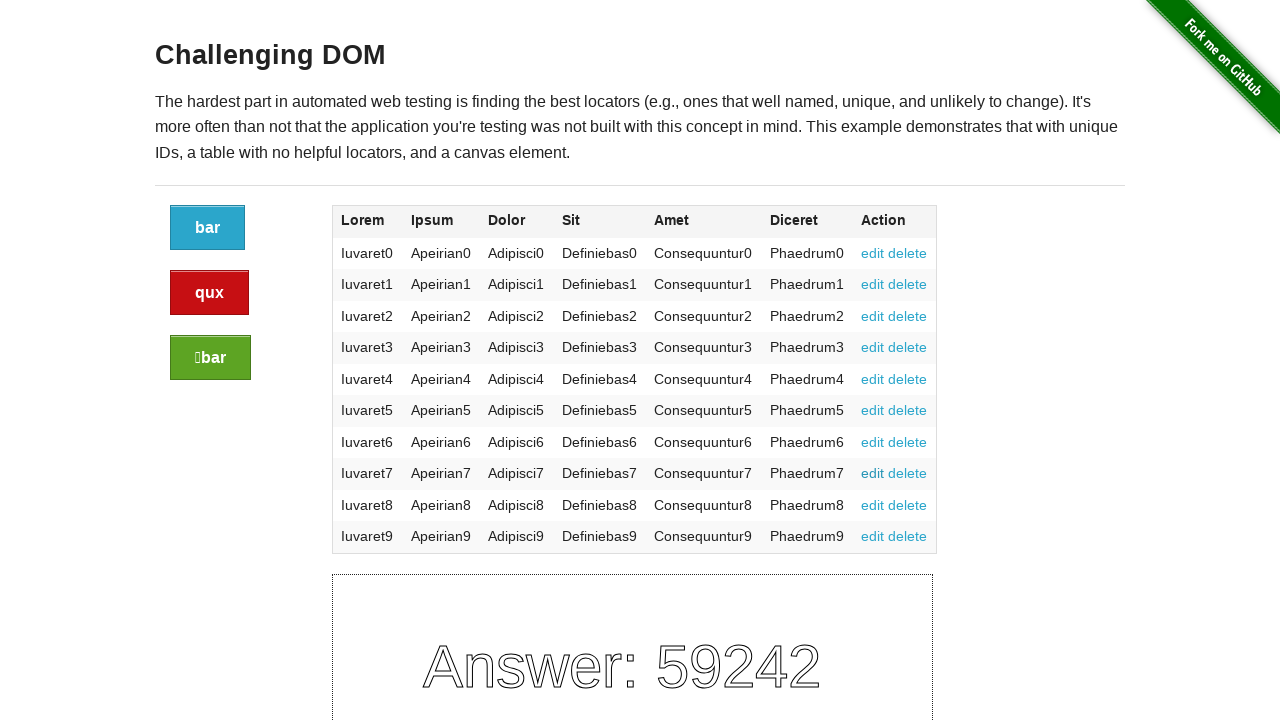

Clicked delete link for row 8 at (908, 473) on xpath=//*[@id="content"]/div/div/div/div[2]/table/tbody/tr[8]/td[7]/a[2]
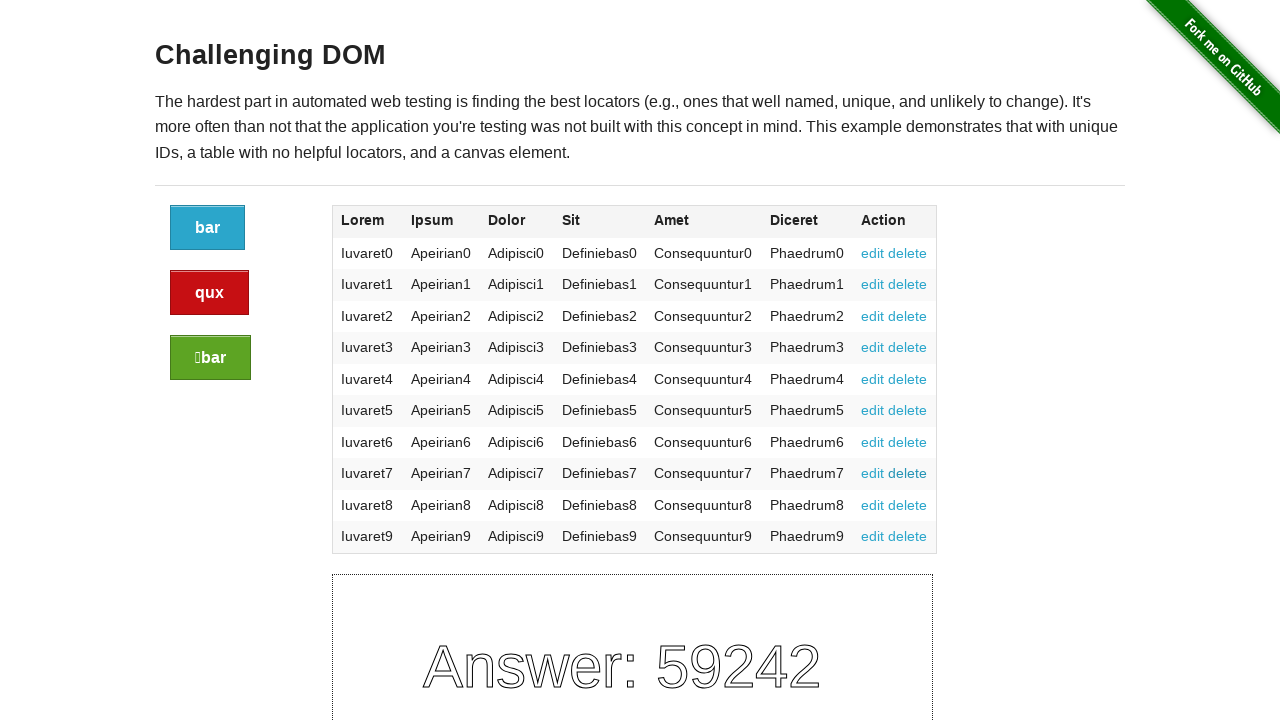

Clicked edit link for row 9 at (873, 505) on xpath=//*[@id="content"]/div/div/div/div[2]/table/tbody/tr[9]/td[7]/a[1]
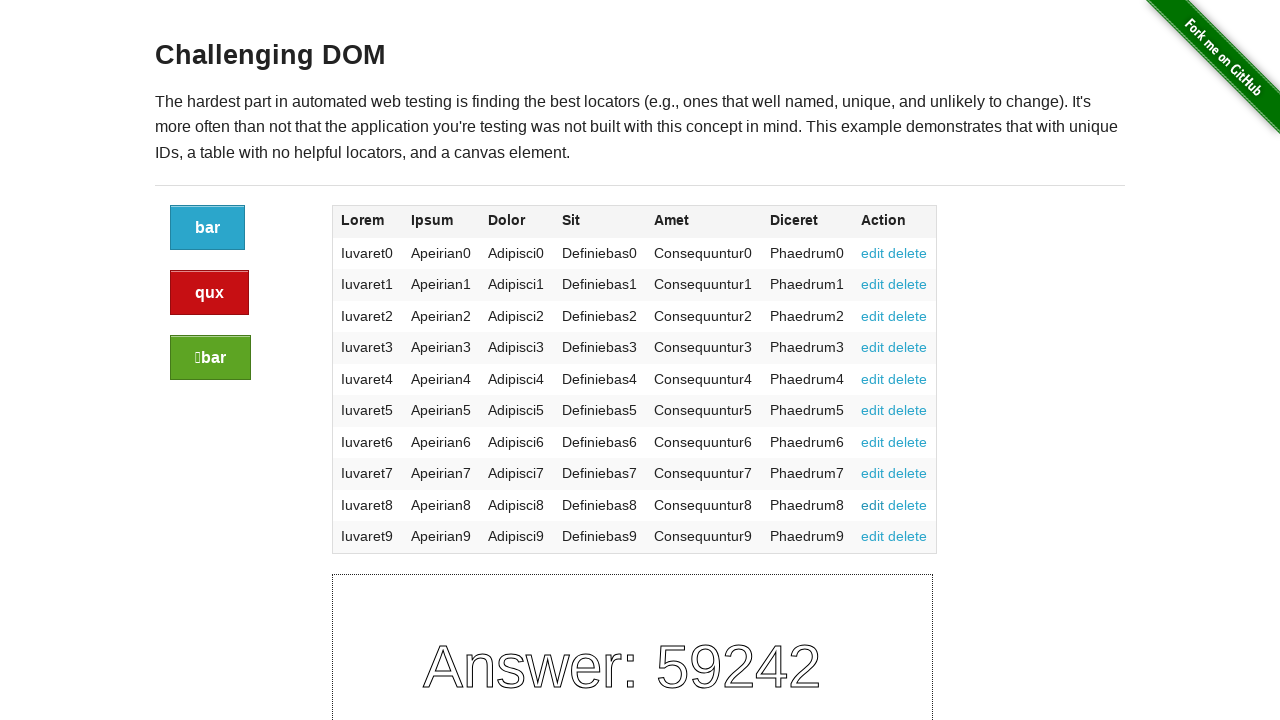

Clicked delete link for row 9 at (908, 505) on xpath=//*[@id="content"]/div/div/div/div[2]/table/tbody/tr[9]/td[7]/a[2]
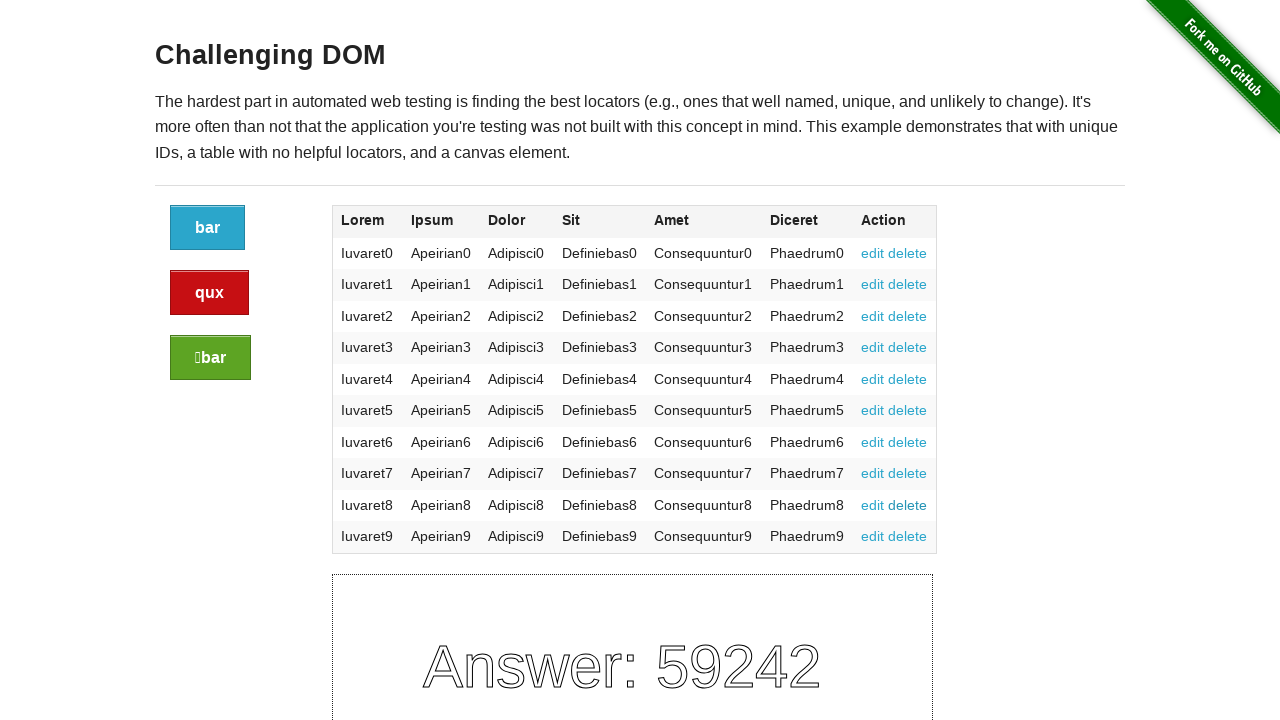

Clicked edit link for row 10 at (873, 536) on xpath=//*[@id="content"]/div/div/div/div[2]/table/tbody/tr[10]/td[7]/a[1]
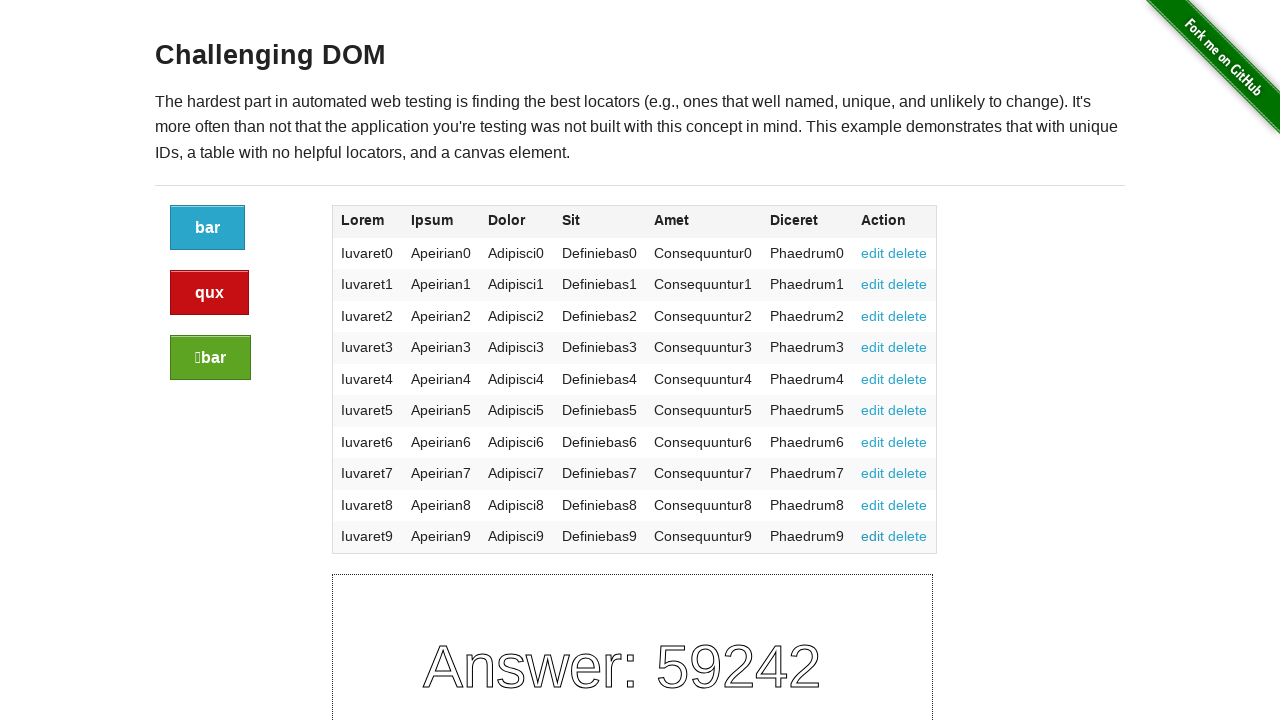

Clicked delete link for row 10 at (908, 536) on xpath=//*[@id="content"]/div/div/div/div[2]/table/tbody/tr[10]/td[7]/a[2]
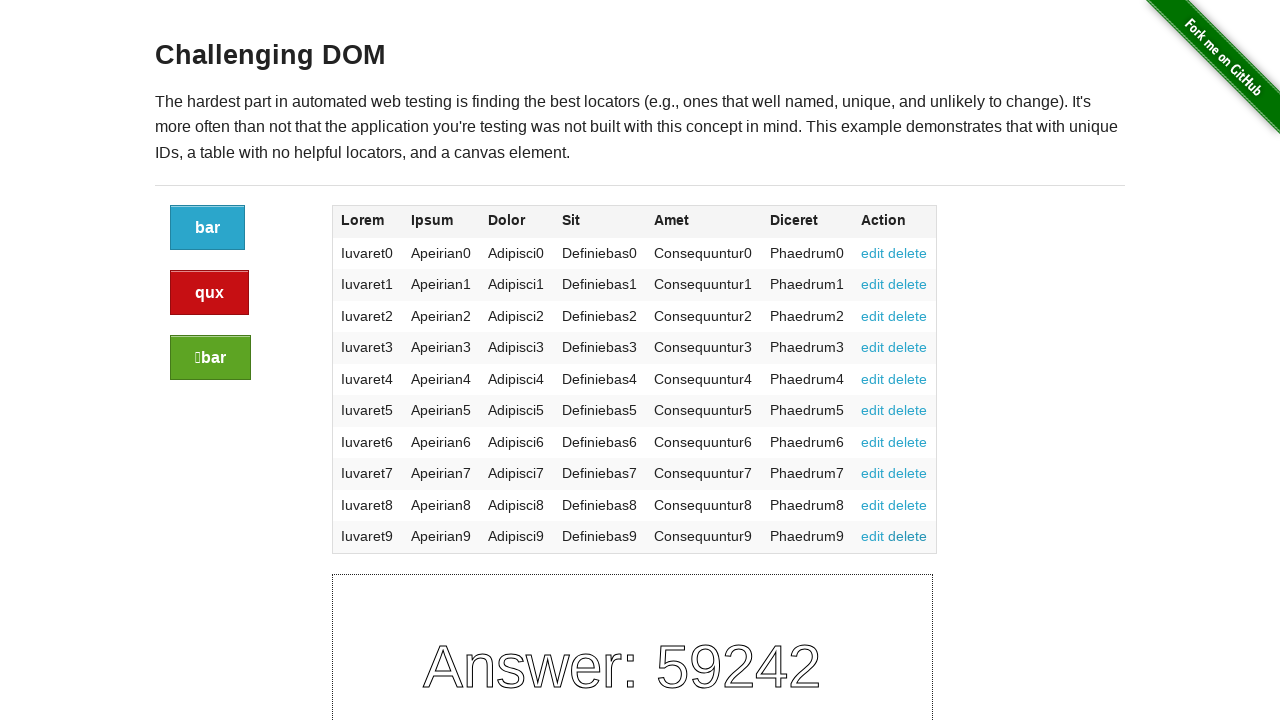

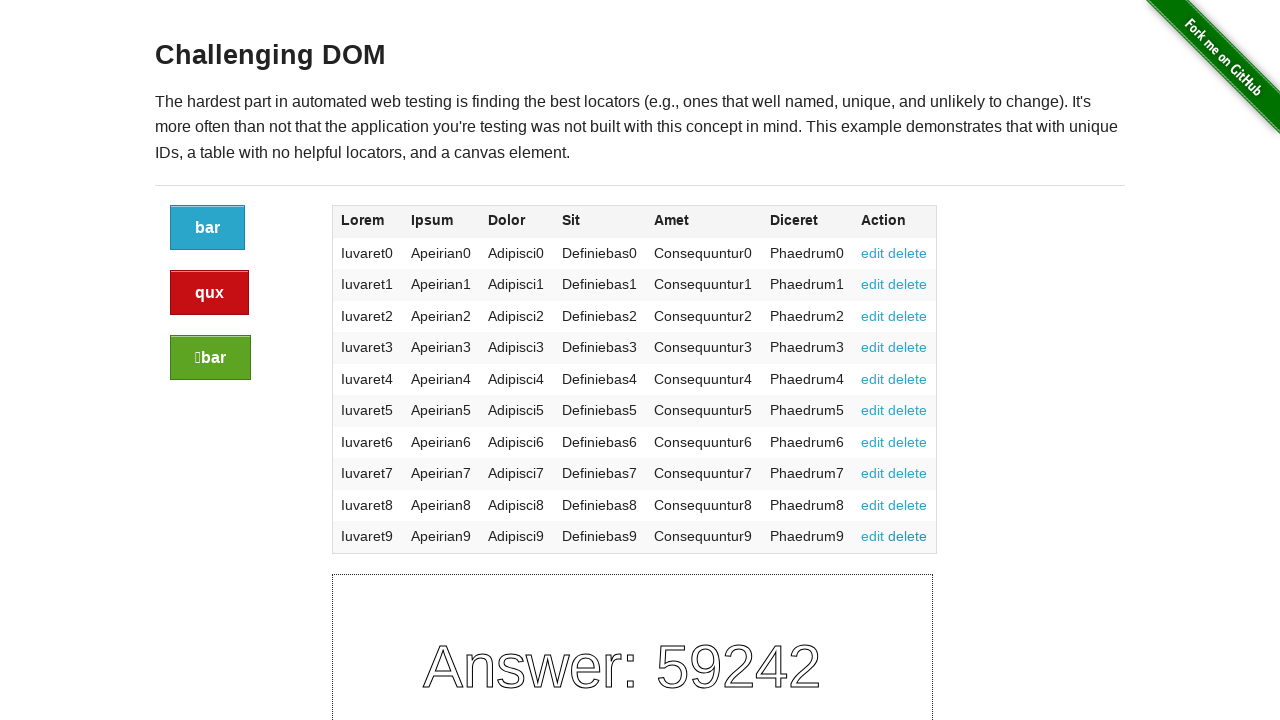